Tests web element visibility and interaction on a basic form page by verifying elements are displayed, clicking a radio button, and conditionally filling a text field

Starting URL: https://automationfc.github.io/basic-form/index.html

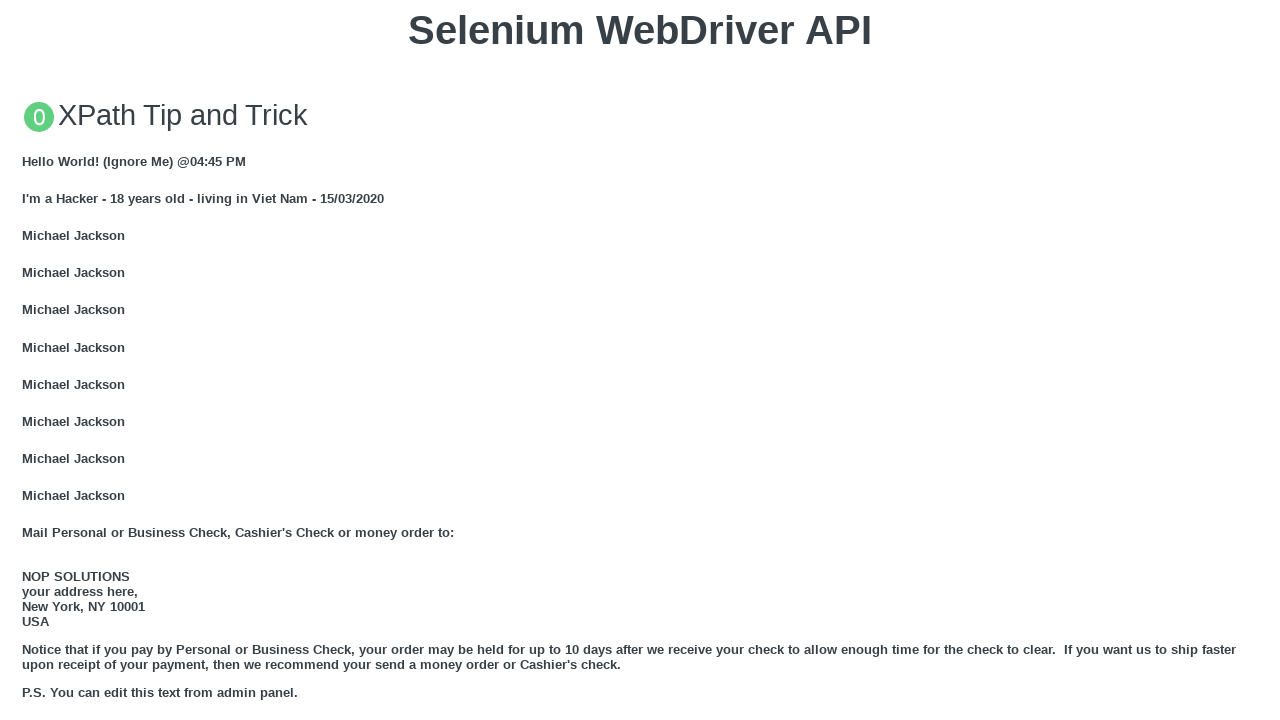

Verified email text box is visible
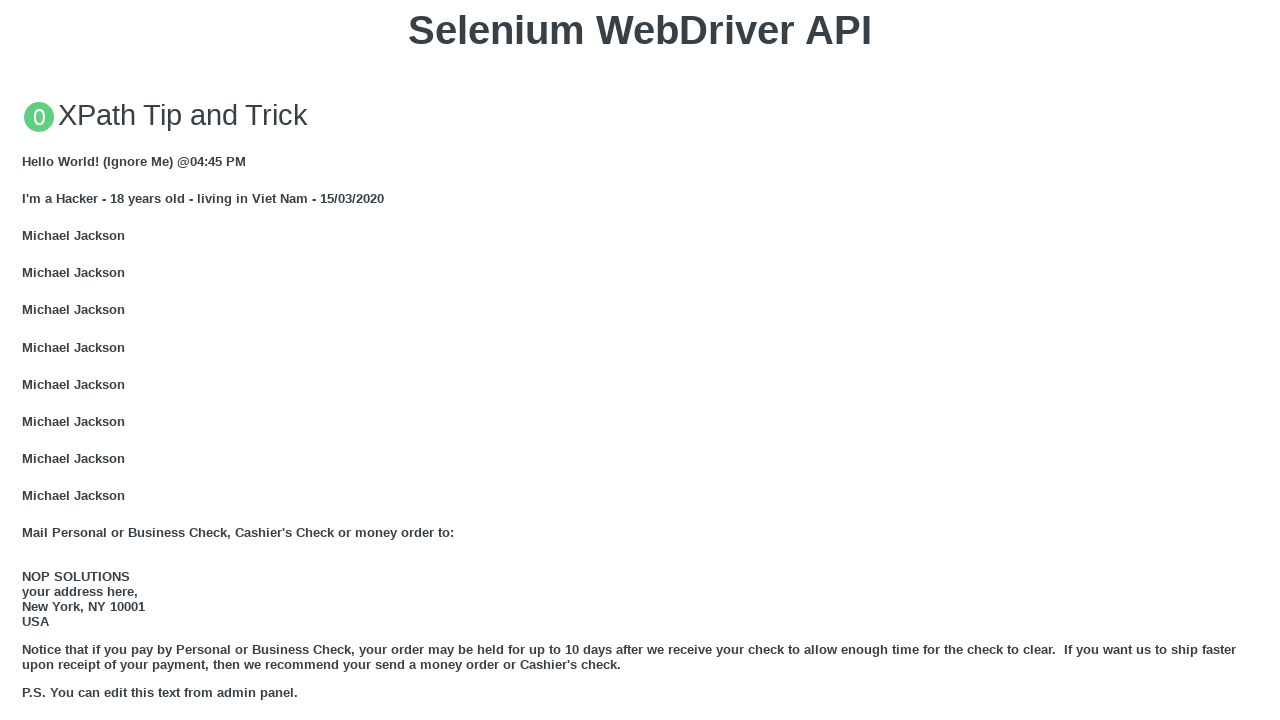

Verified radio button (under_18) is visible
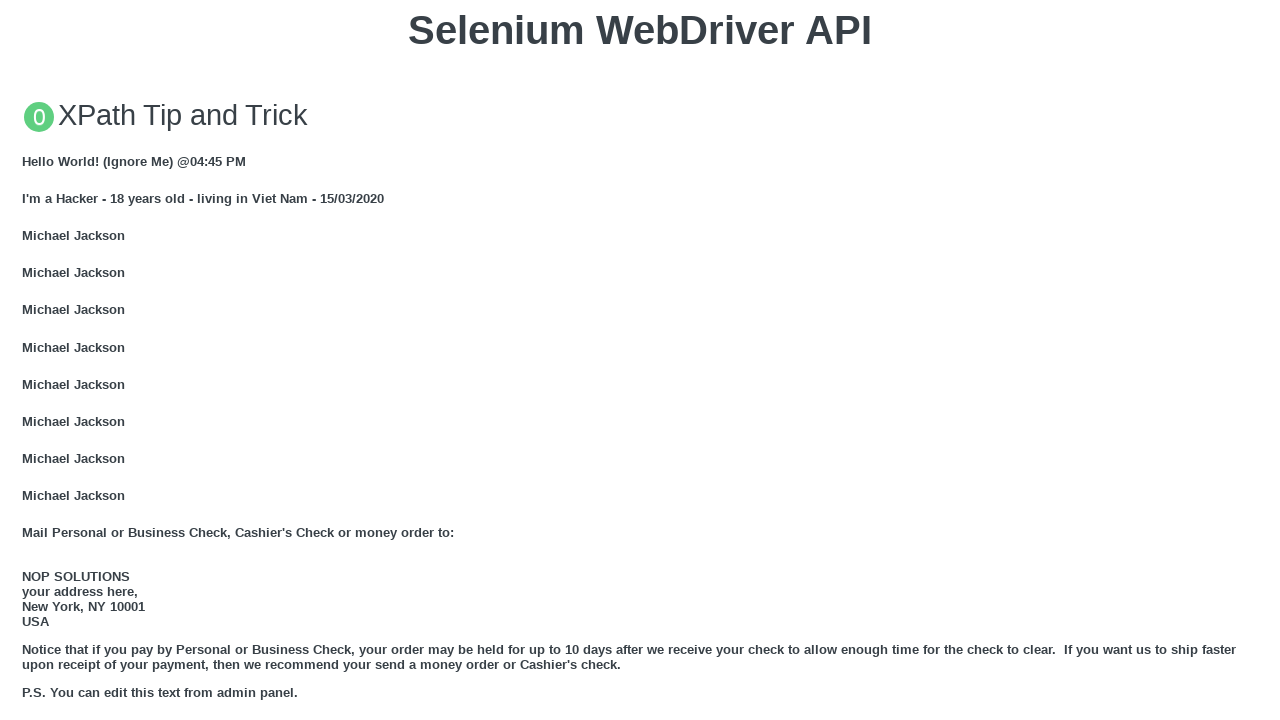

Verified education text area is visible
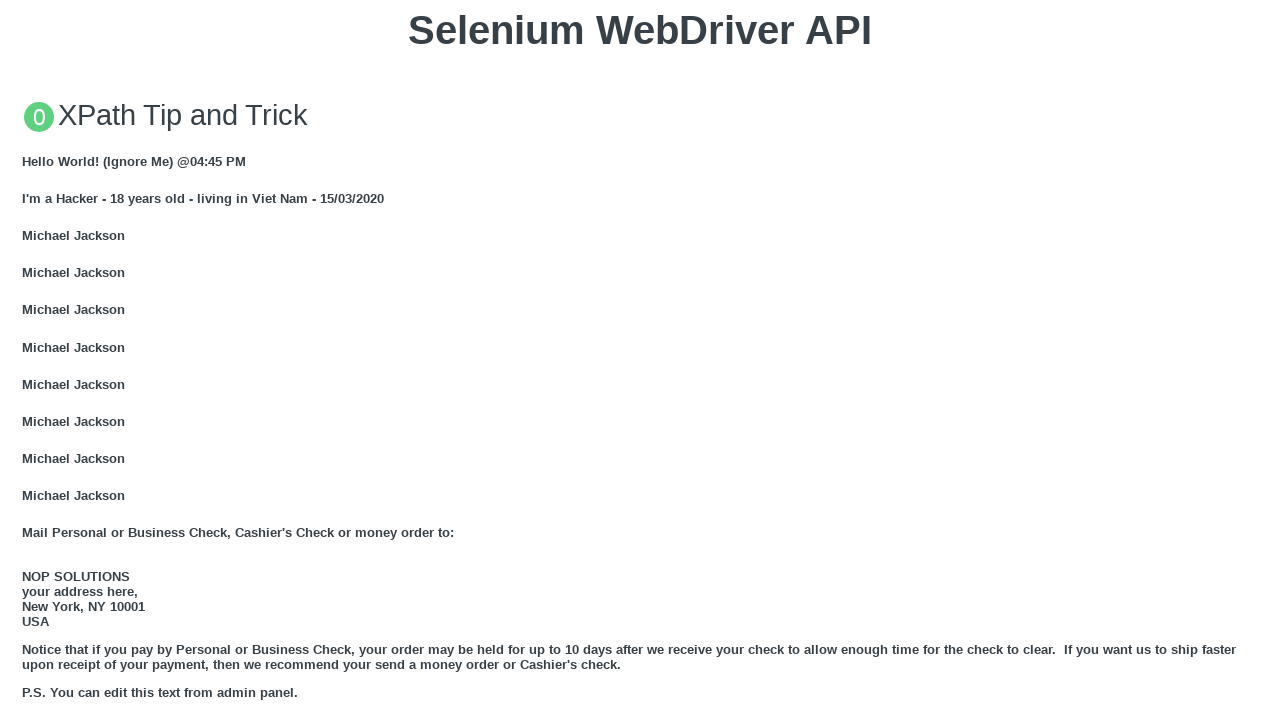

Located TextName element (Name: User5)
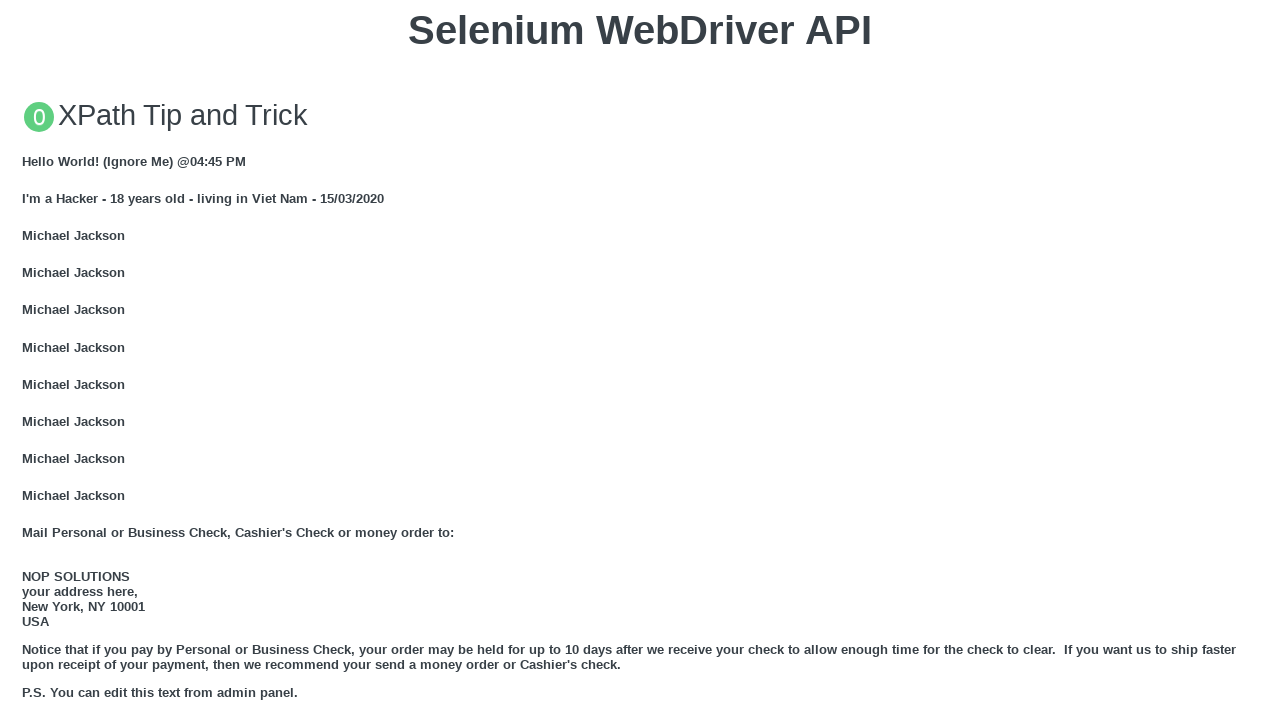

Clicked radio button (under_18) at (28, 360) on xpath=//div//input[@id='under_18']
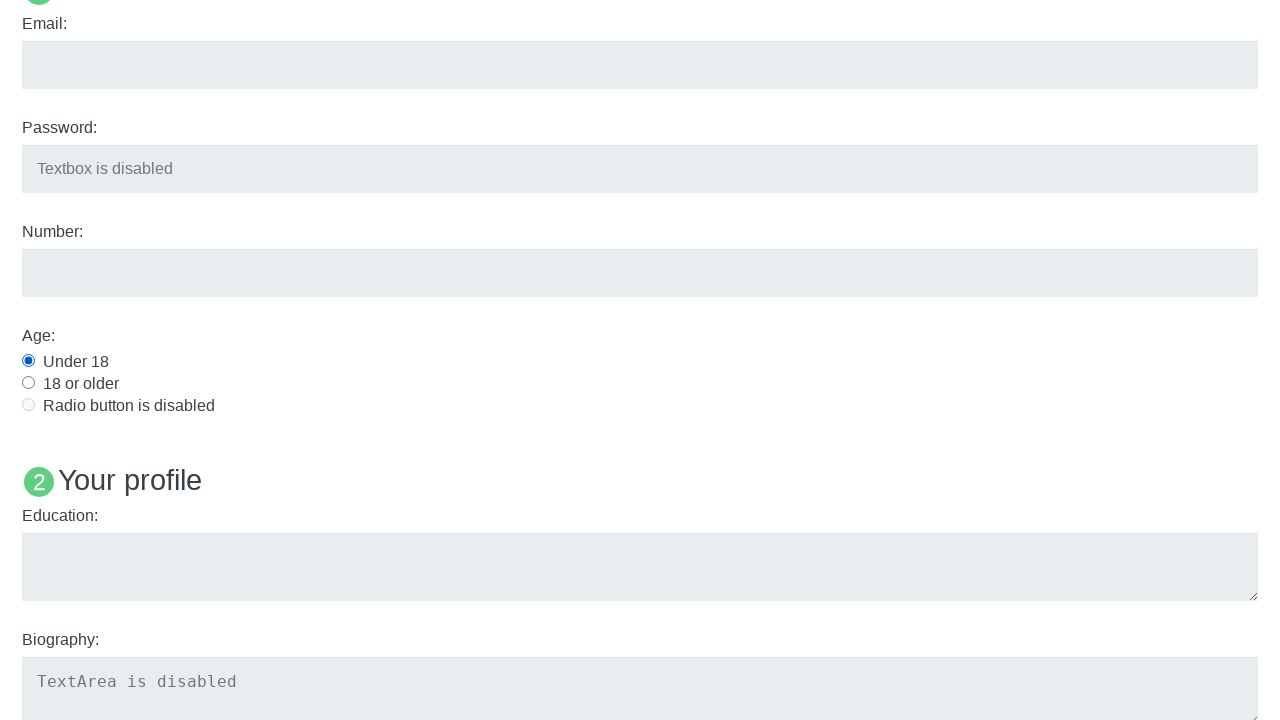

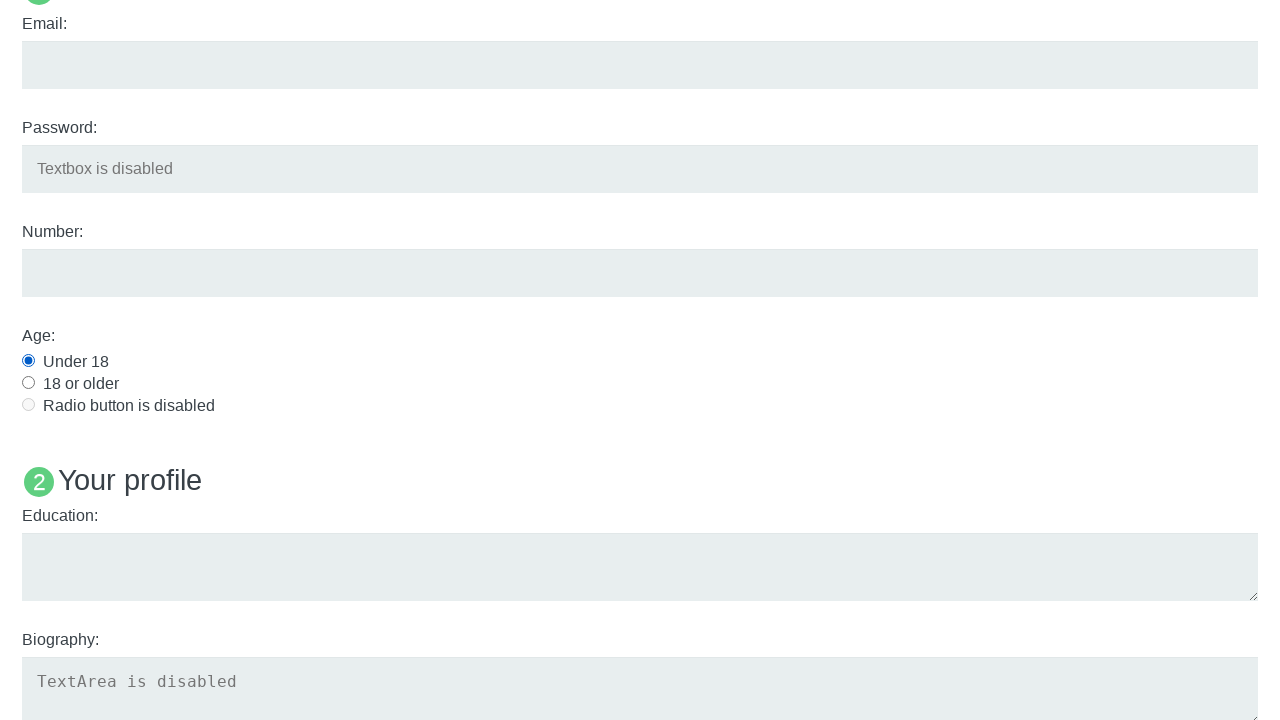